Tests an e-commerce grocery shopping flow by searching for products containing "ca", adding Cashews to cart, and proceeding through checkout to place an order.

Starting URL: https://rahulshettyacademy.com/seleniumPractise/#/

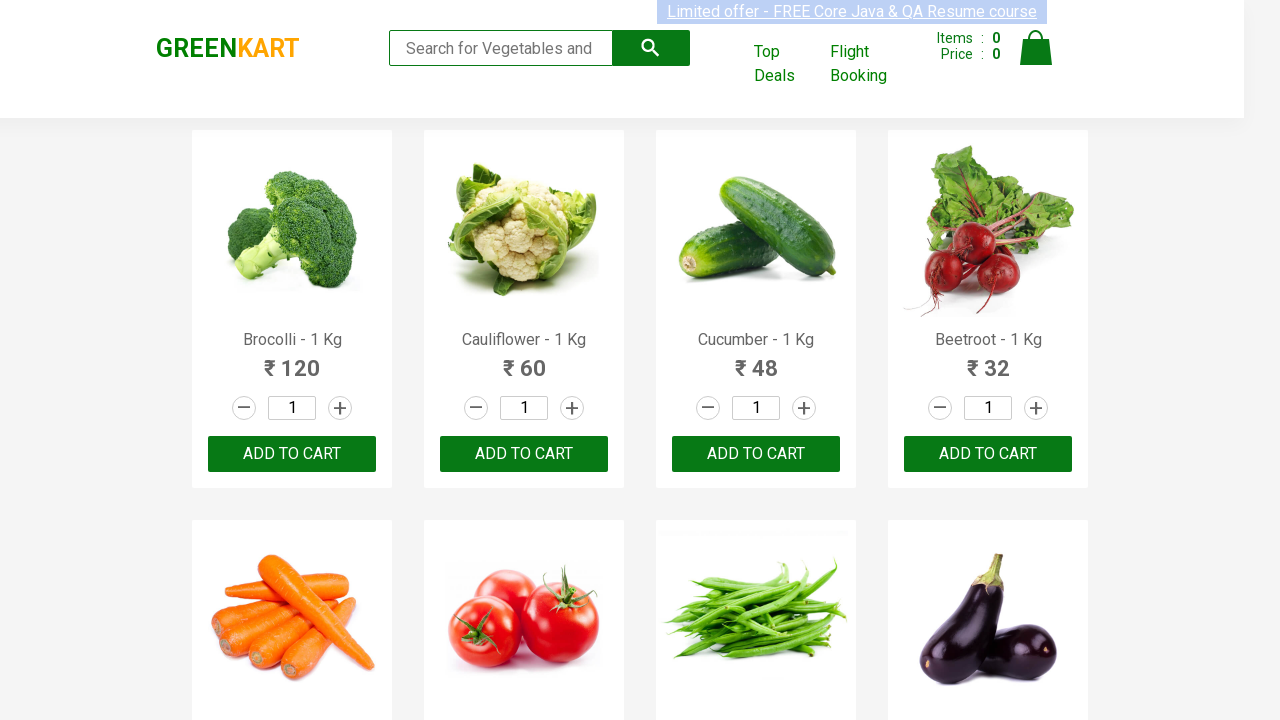

Entered 'ca' in search field on .search-keyword
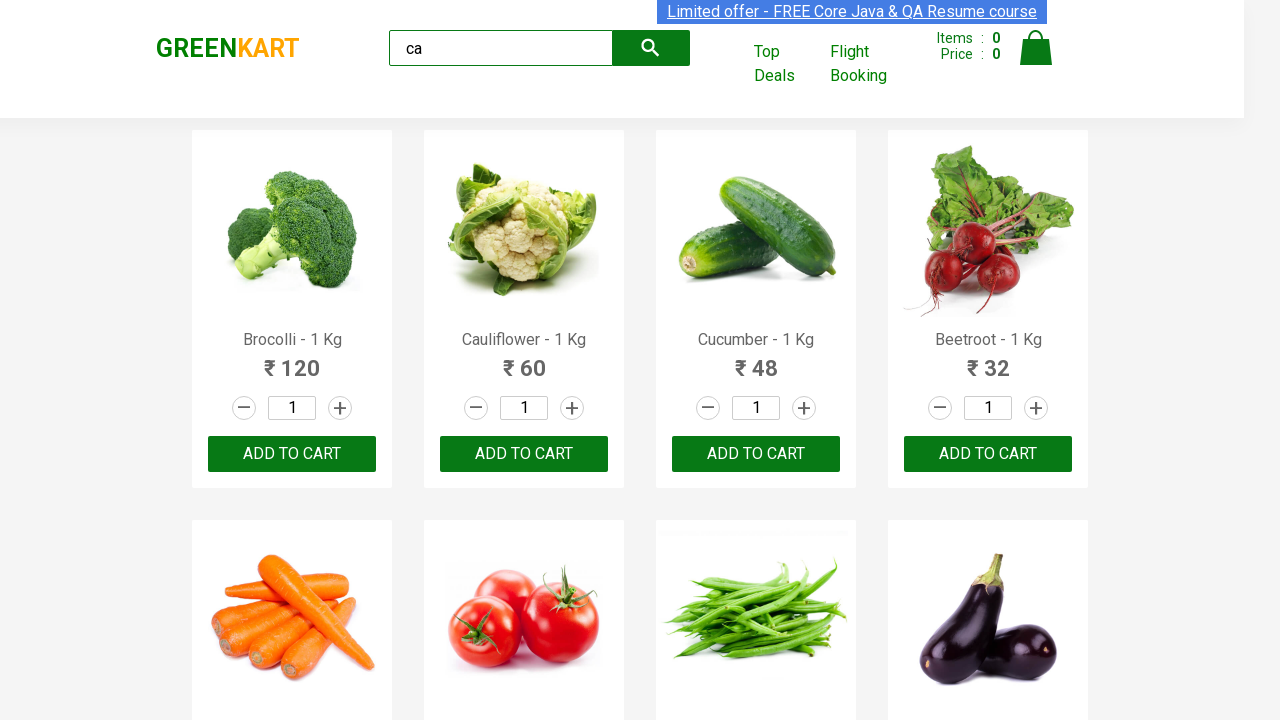

Waited for search results to load
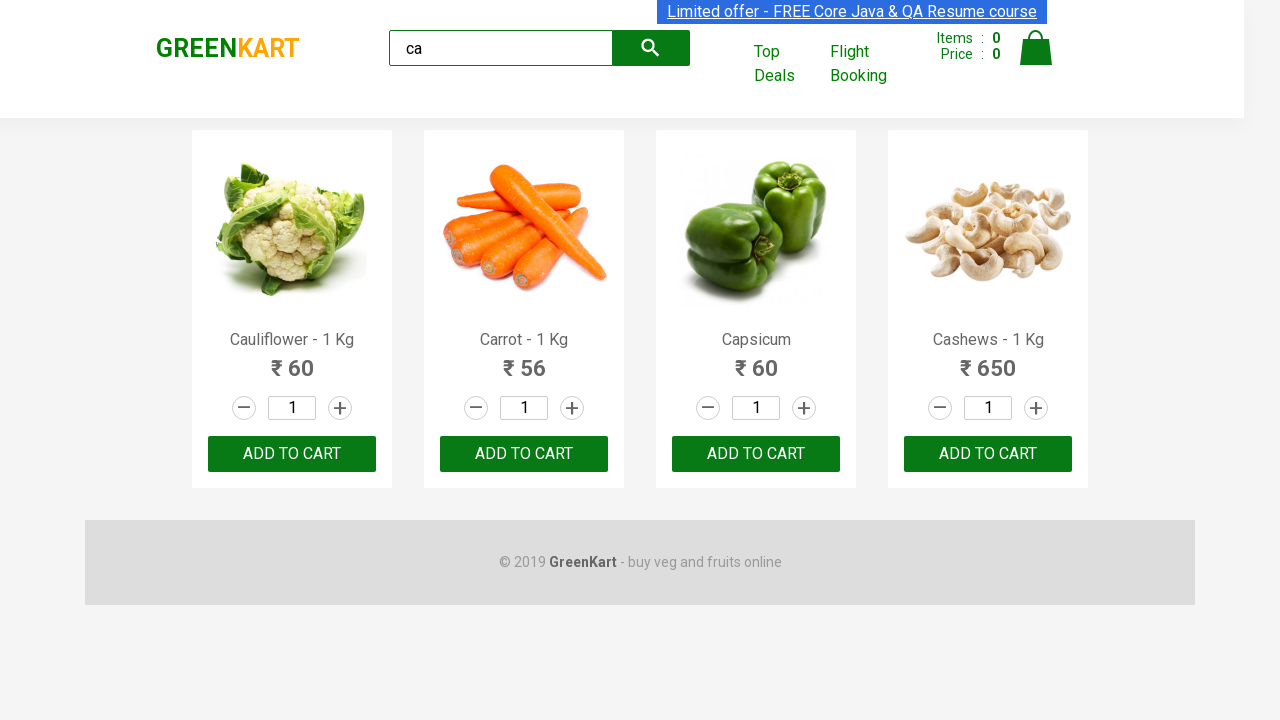

Retrieved all product elements from search results
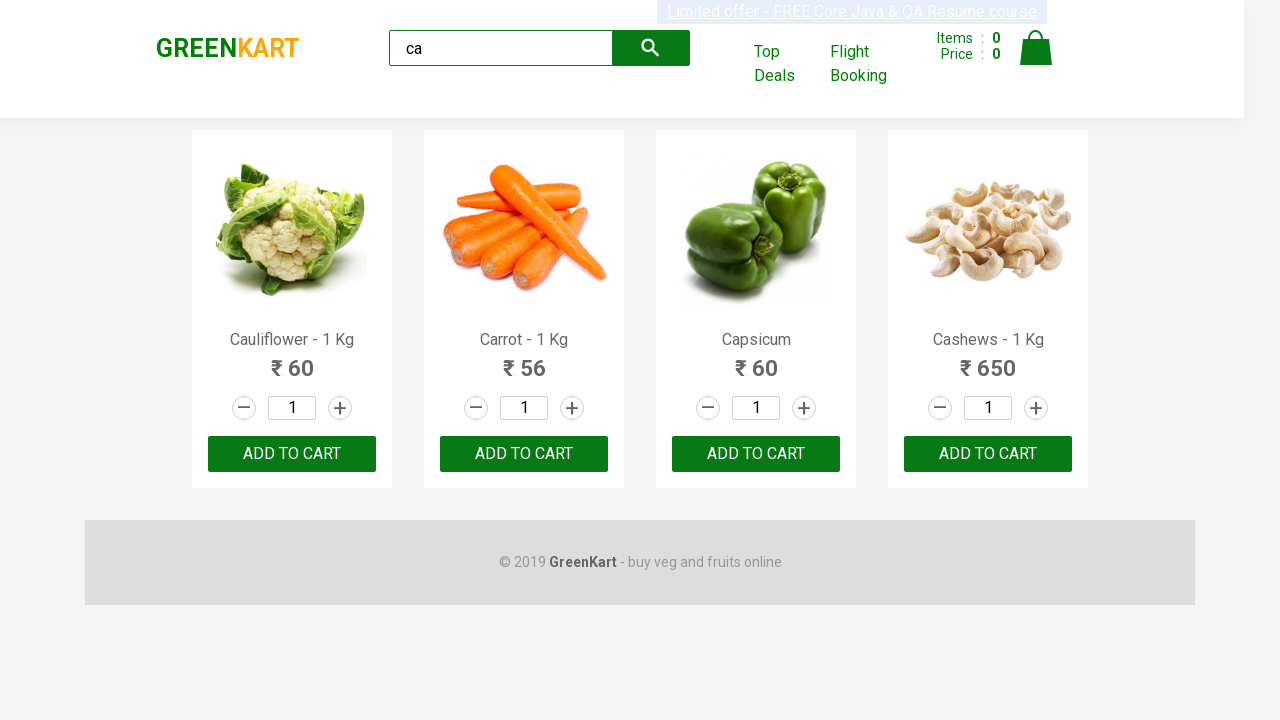

Checked product: Cauliflower - 1 Kg
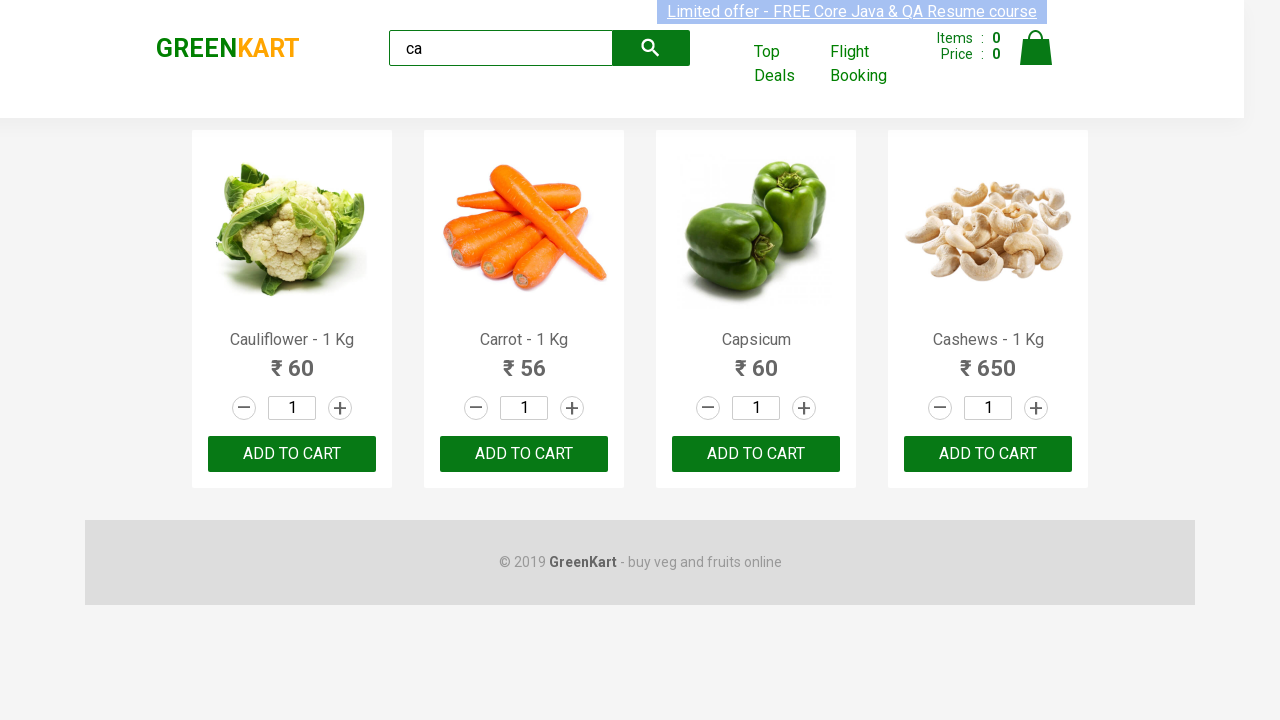

Checked product: Carrot - 1 Kg
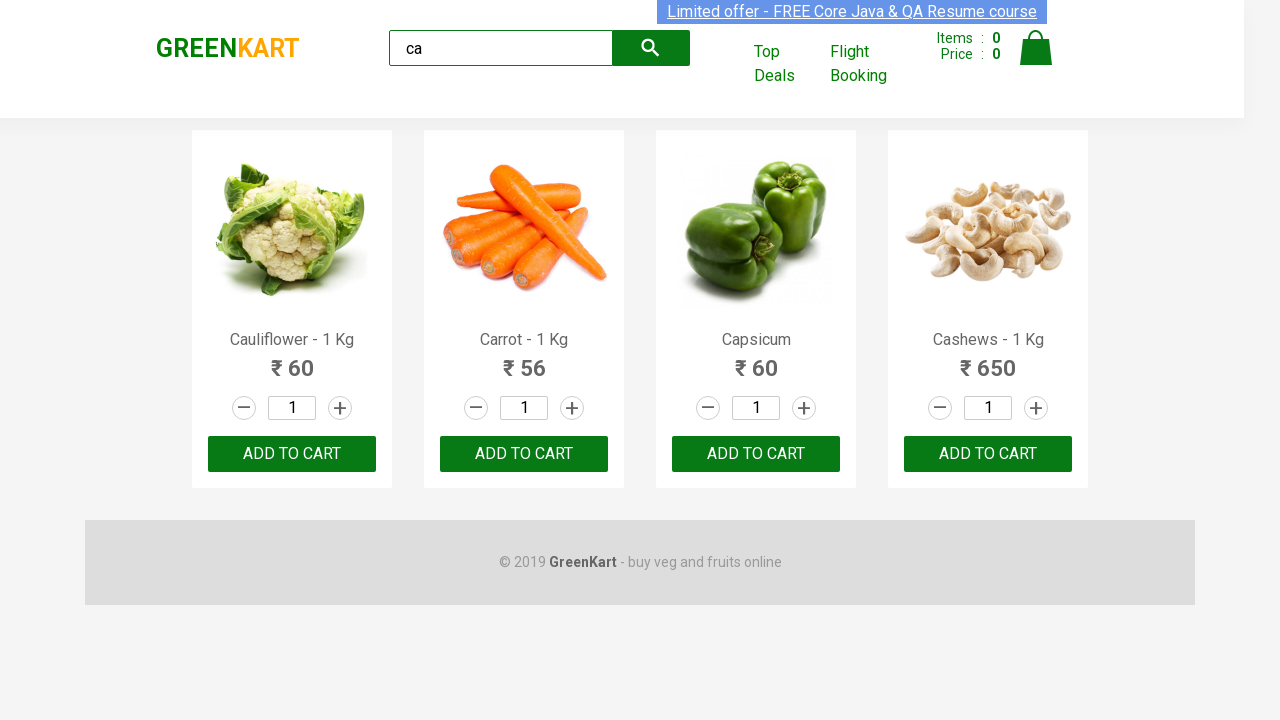

Checked product: Capsicum
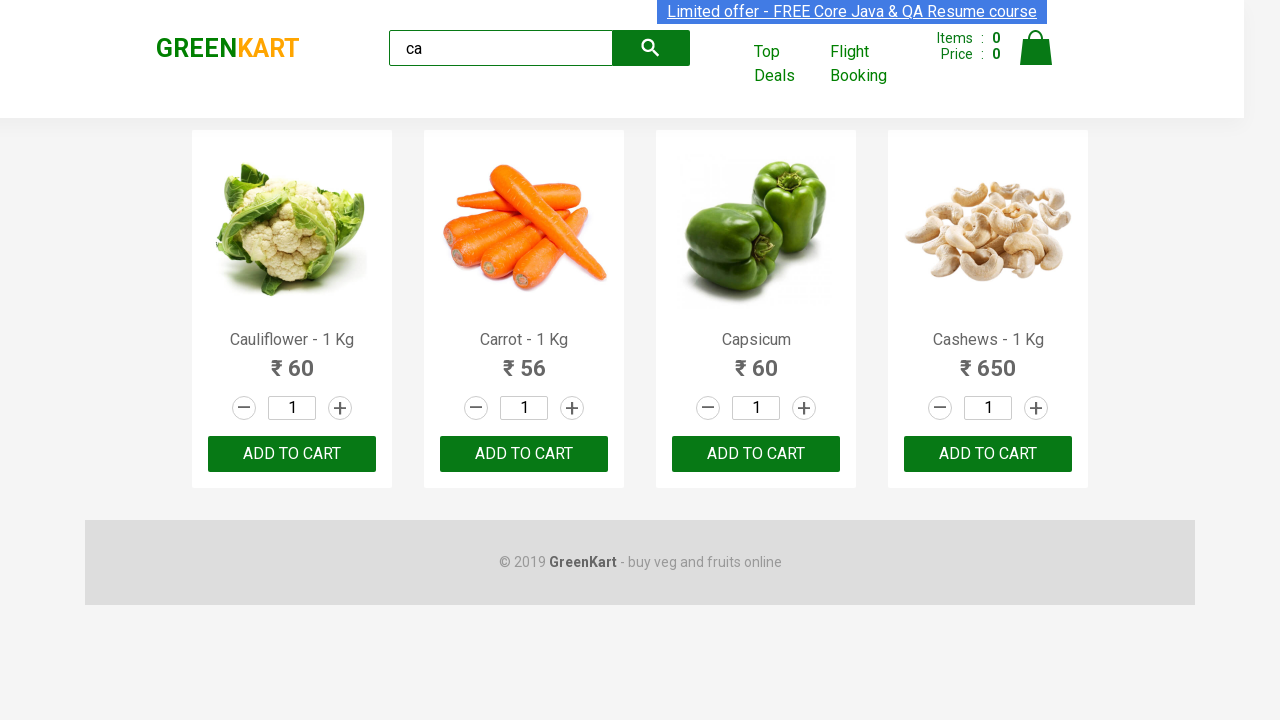

Checked product: Cashews - 1 Kg
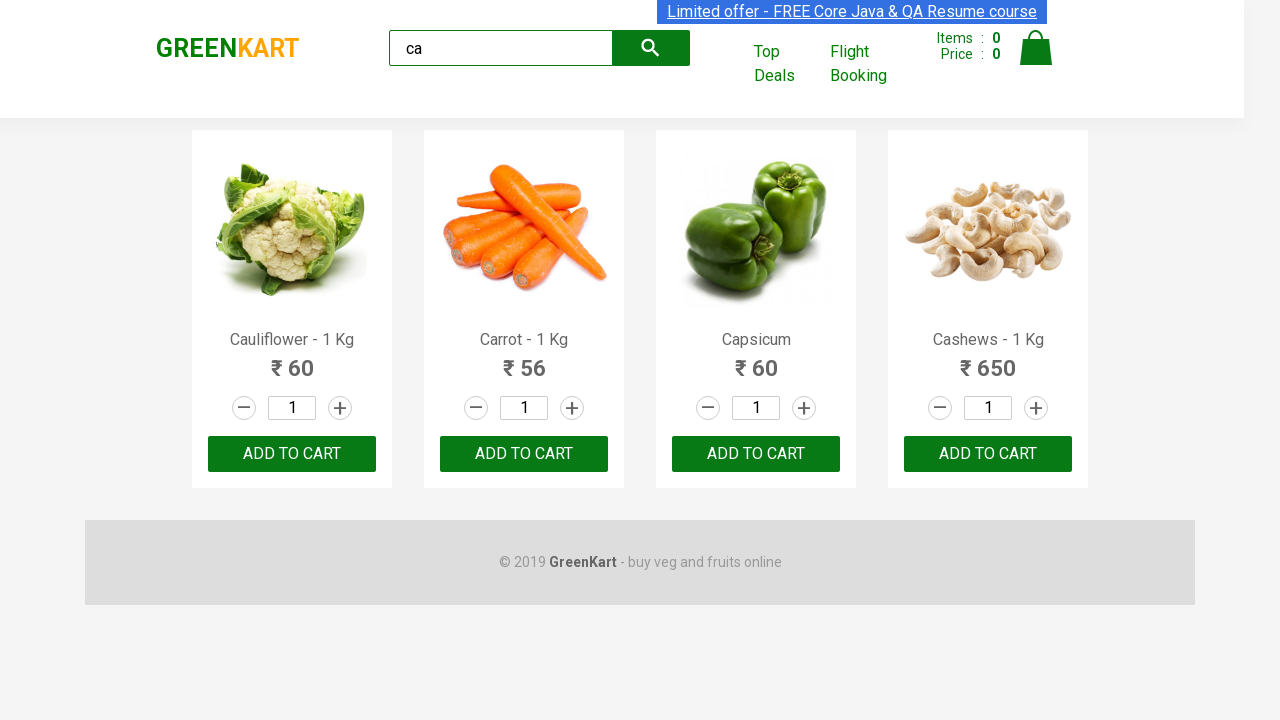

Clicked add to cart button for Cashews at (988, 454) on .products .product >> nth=3 >> button
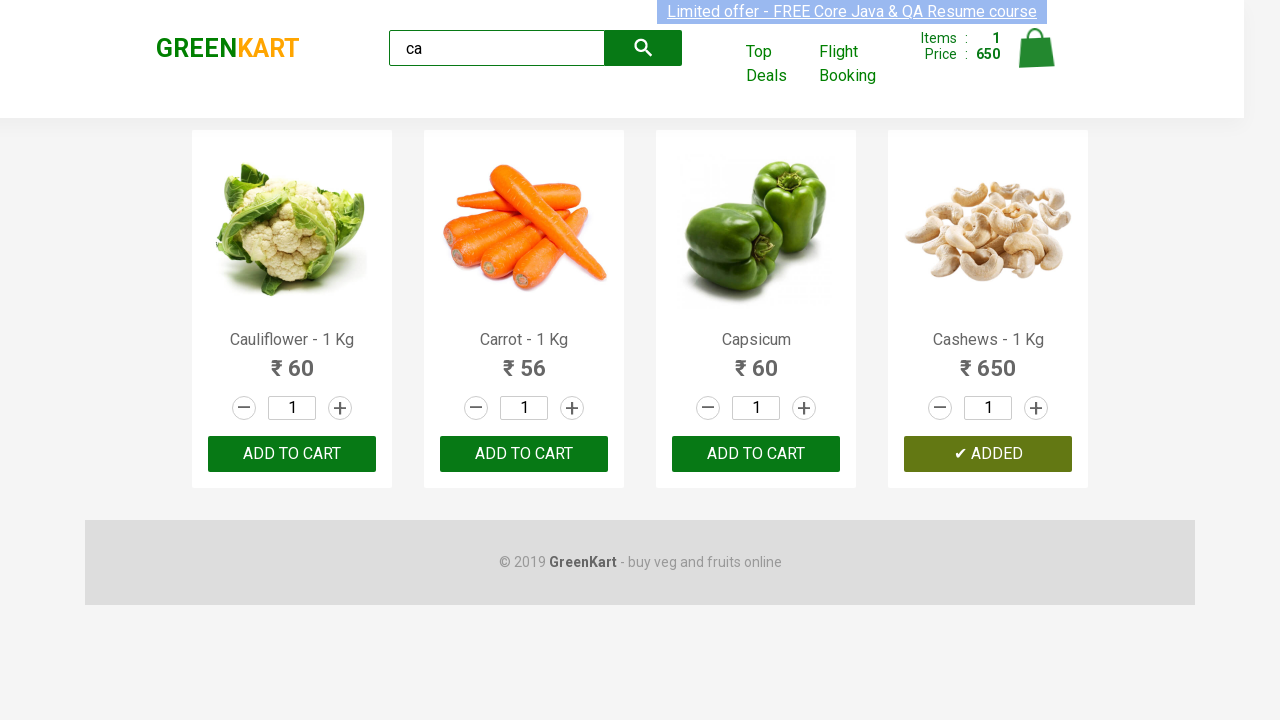

Clicked cart icon to view shopping cart at (1036, 48) on .cart-icon > img
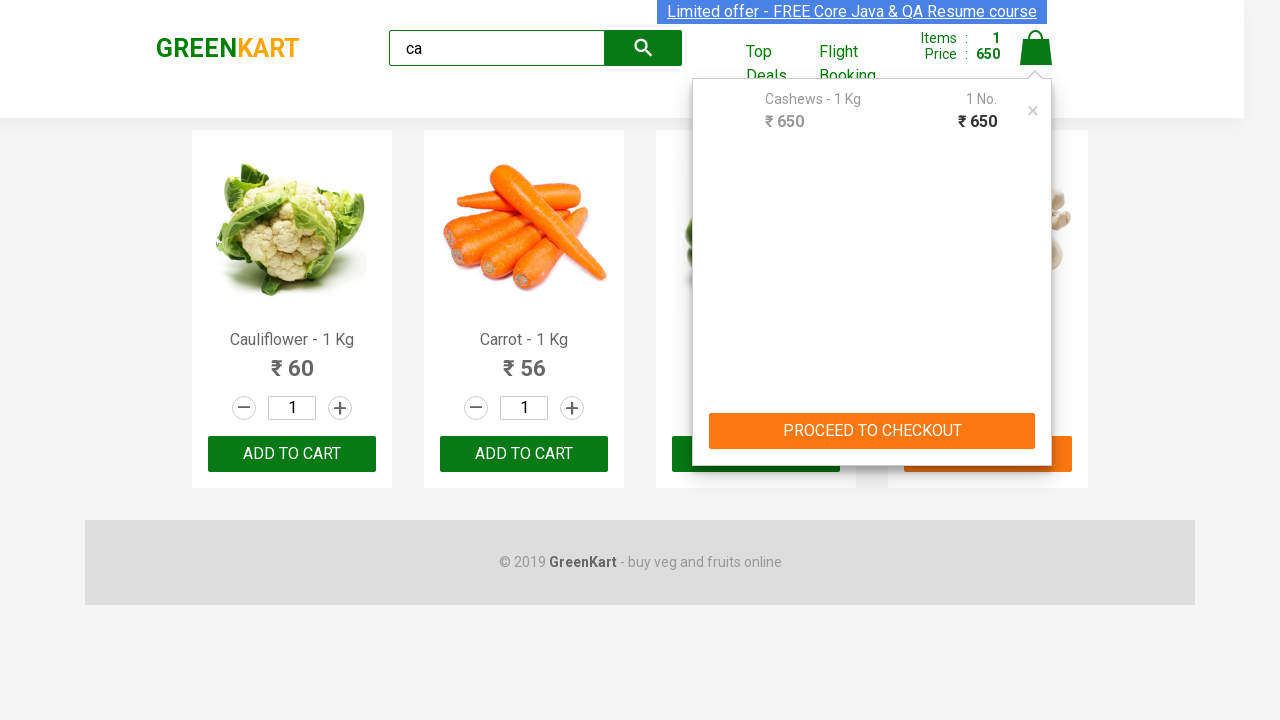

Clicked PROCEED TO CHECKOUT button at (872, 431) on text=PROCEED TO CHECKOUT
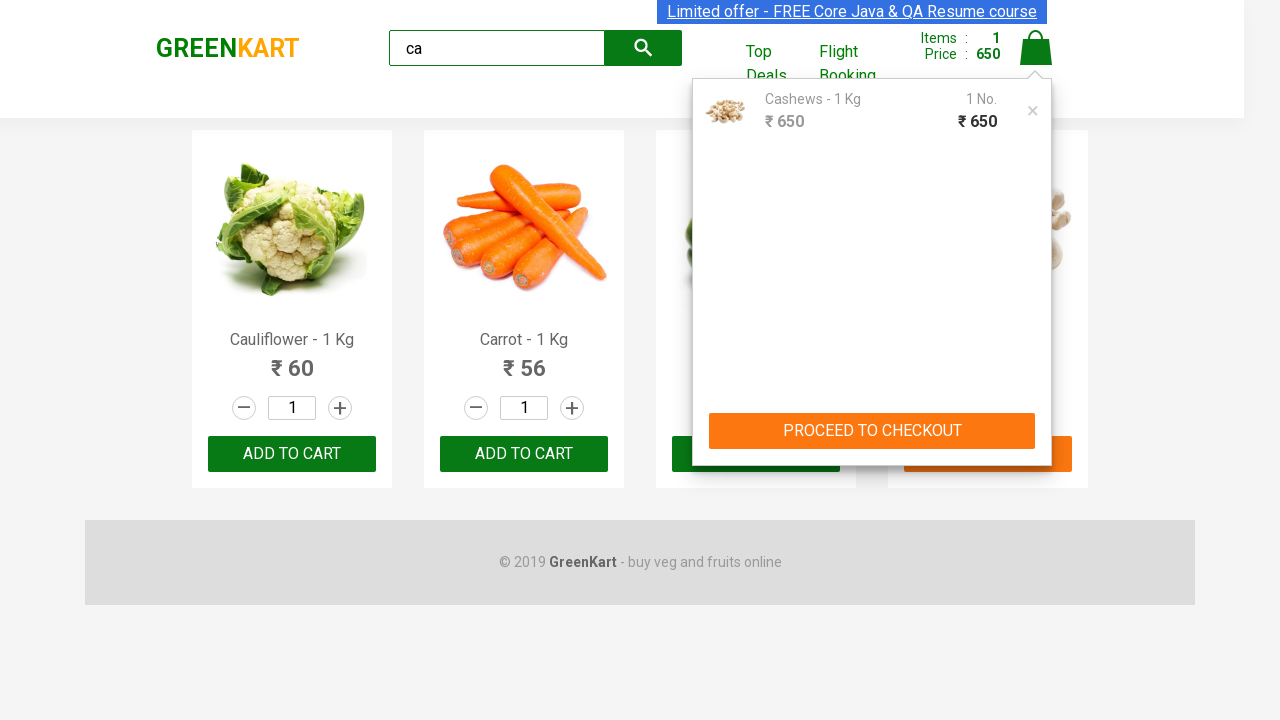

Clicked Place Order button to complete purchase at (1036, 420) on text=Place Order
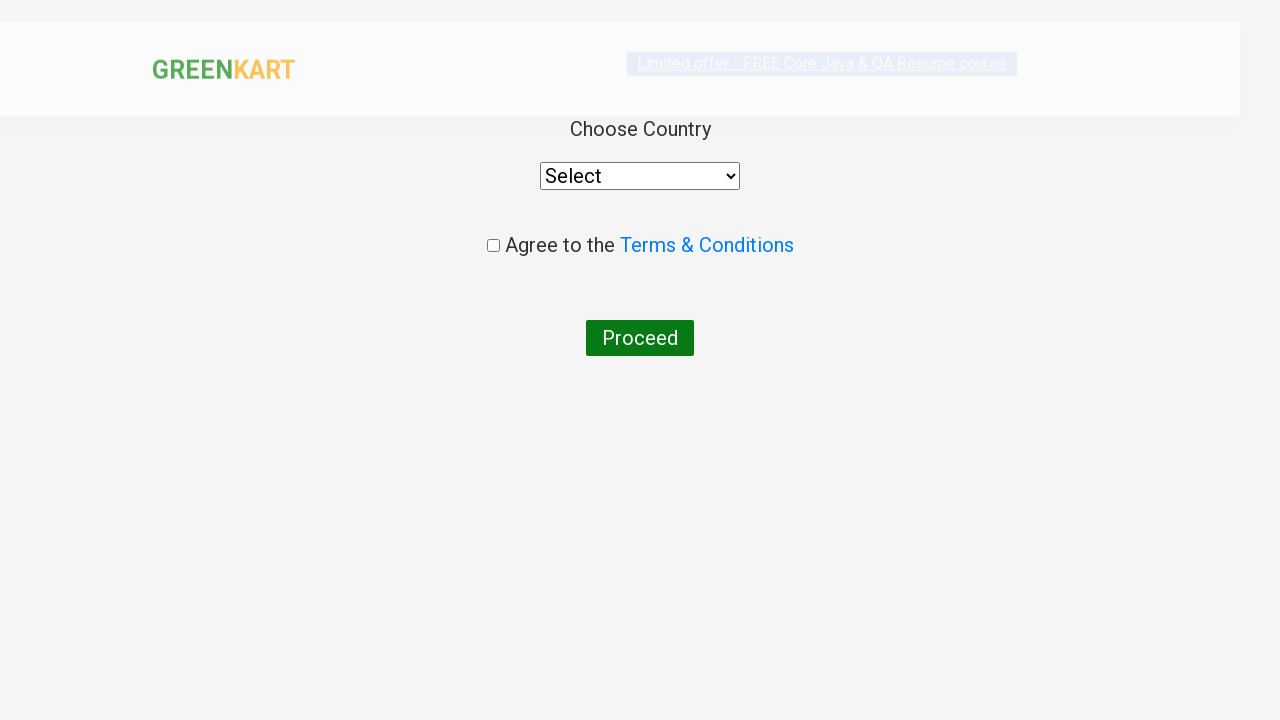

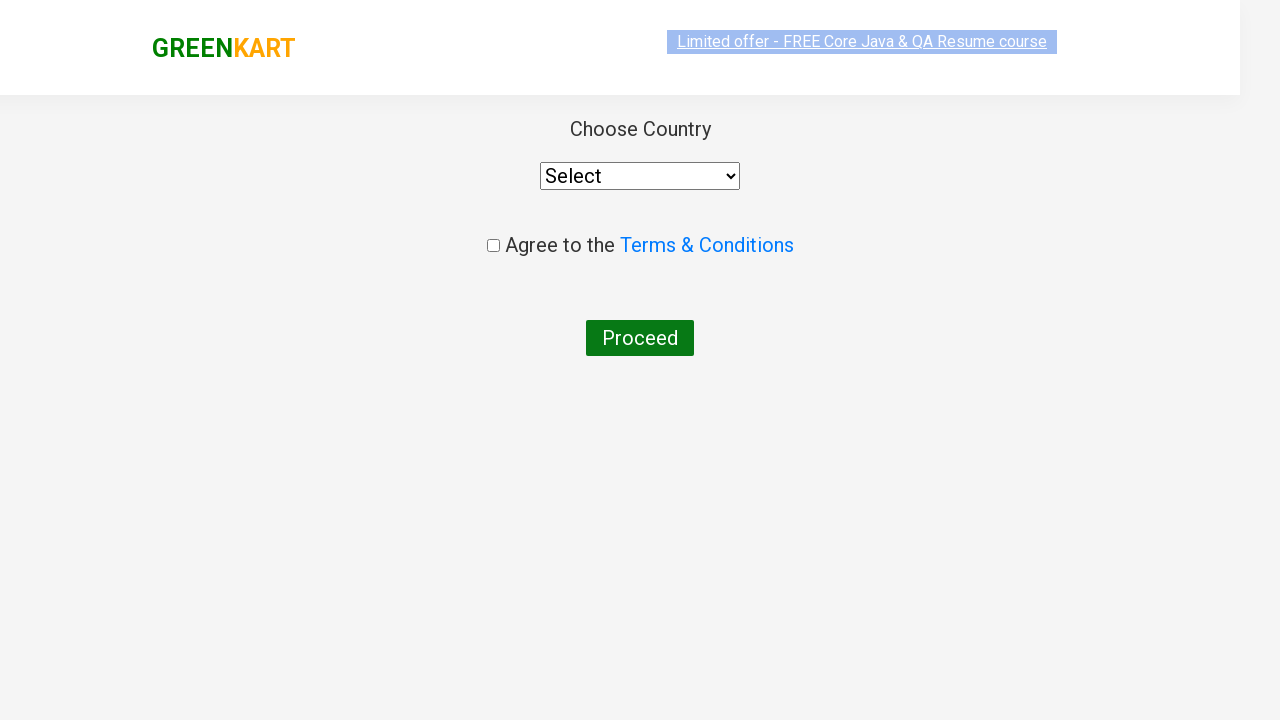